Tests alert handling functionality by triggering both accept and dismiss actions on JavaScript alerts after entering text in an input field

Starting URL: https://rahulshettyacademy.com/AutomationPractice/

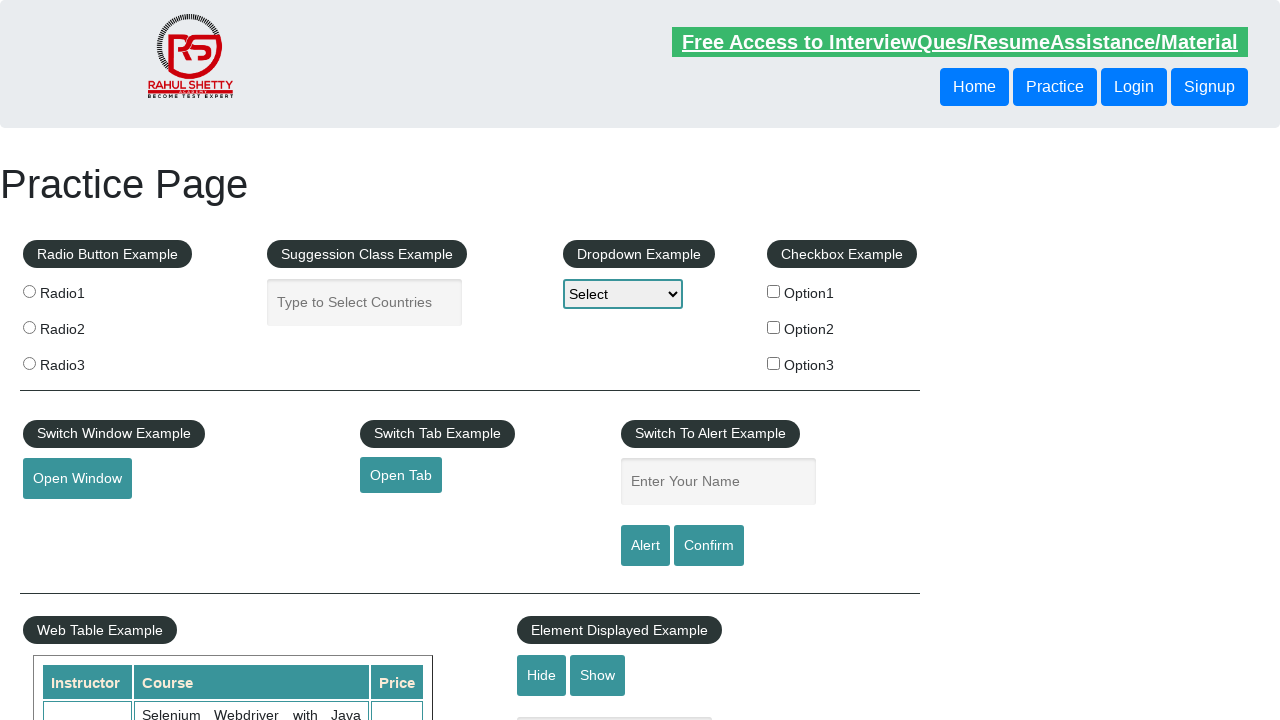

Filled name field with 'Cristian' on #name
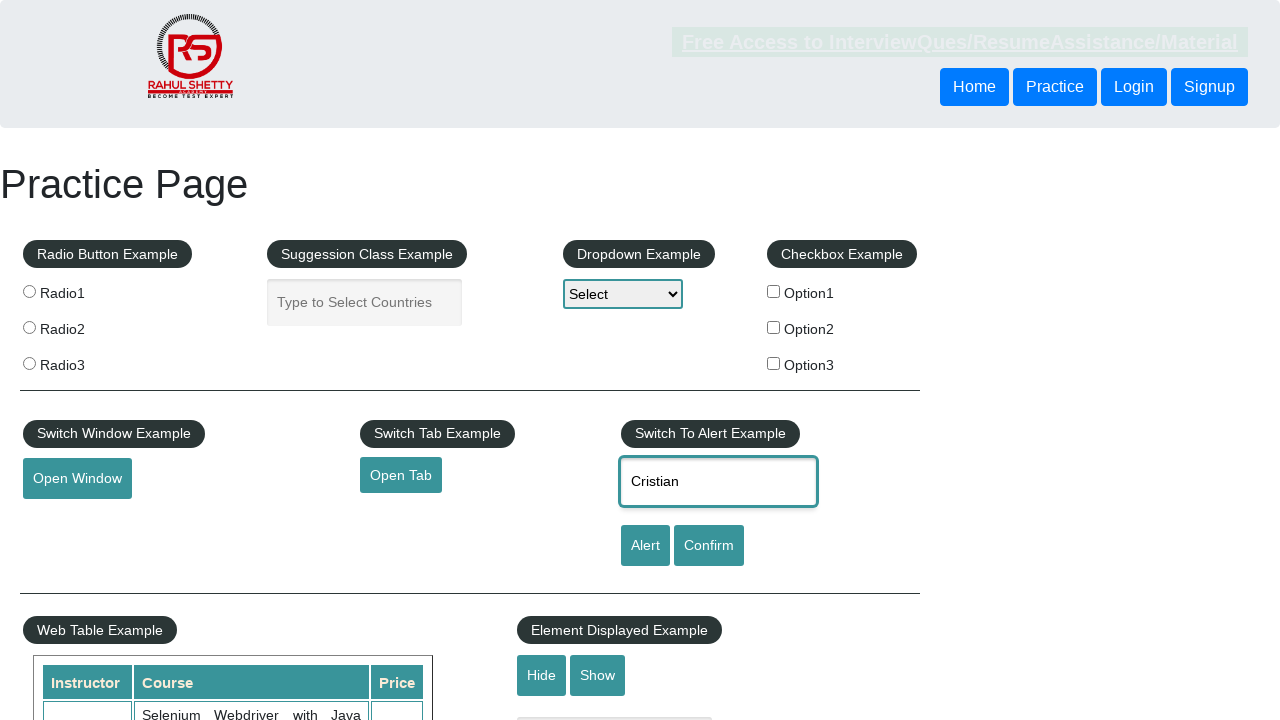

Clicked alert button to trigger first alert at (645, 546) on #alertbtn
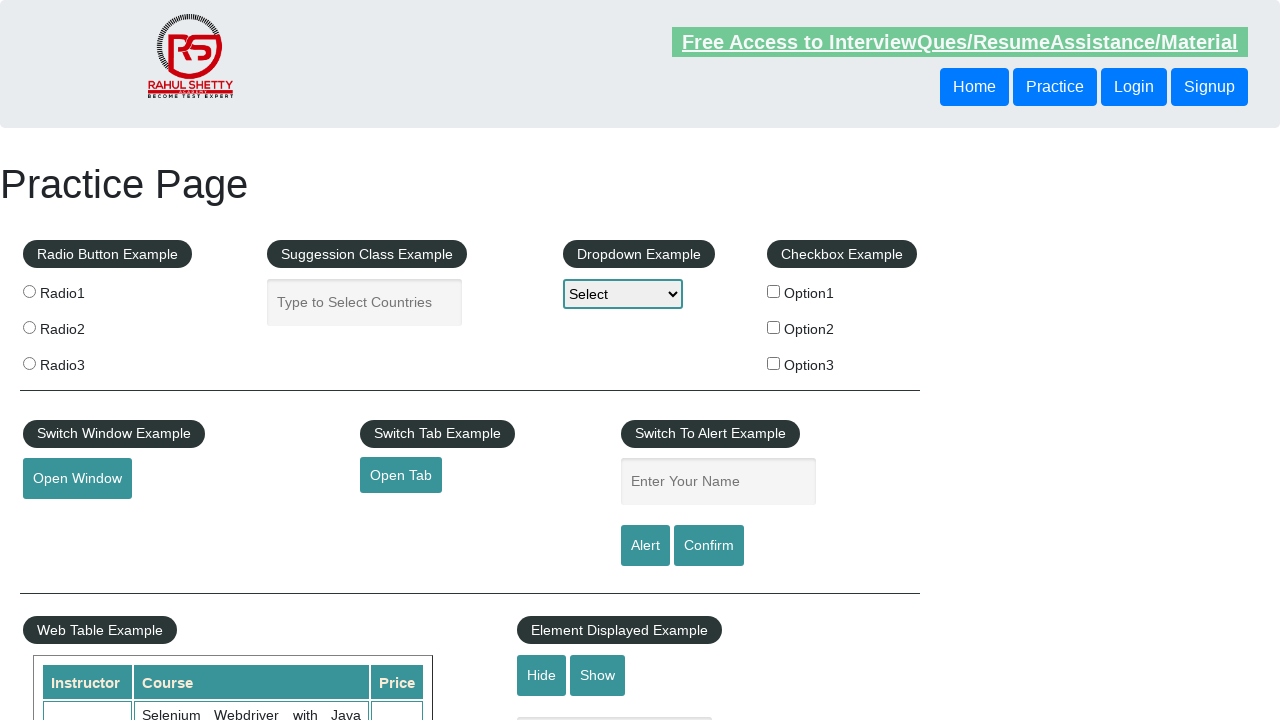

Set up dialog handler to accept alerts
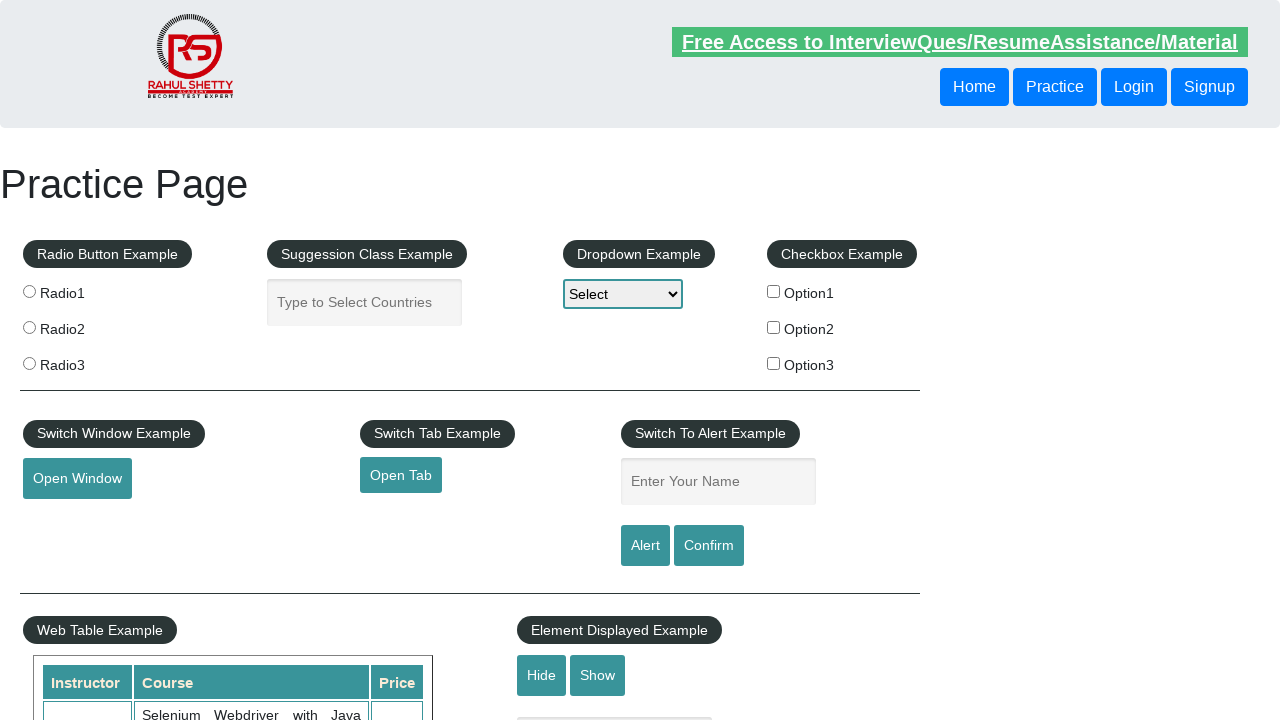

Clicked alert button and accepted the alert at (645, 546) on #alertbtn
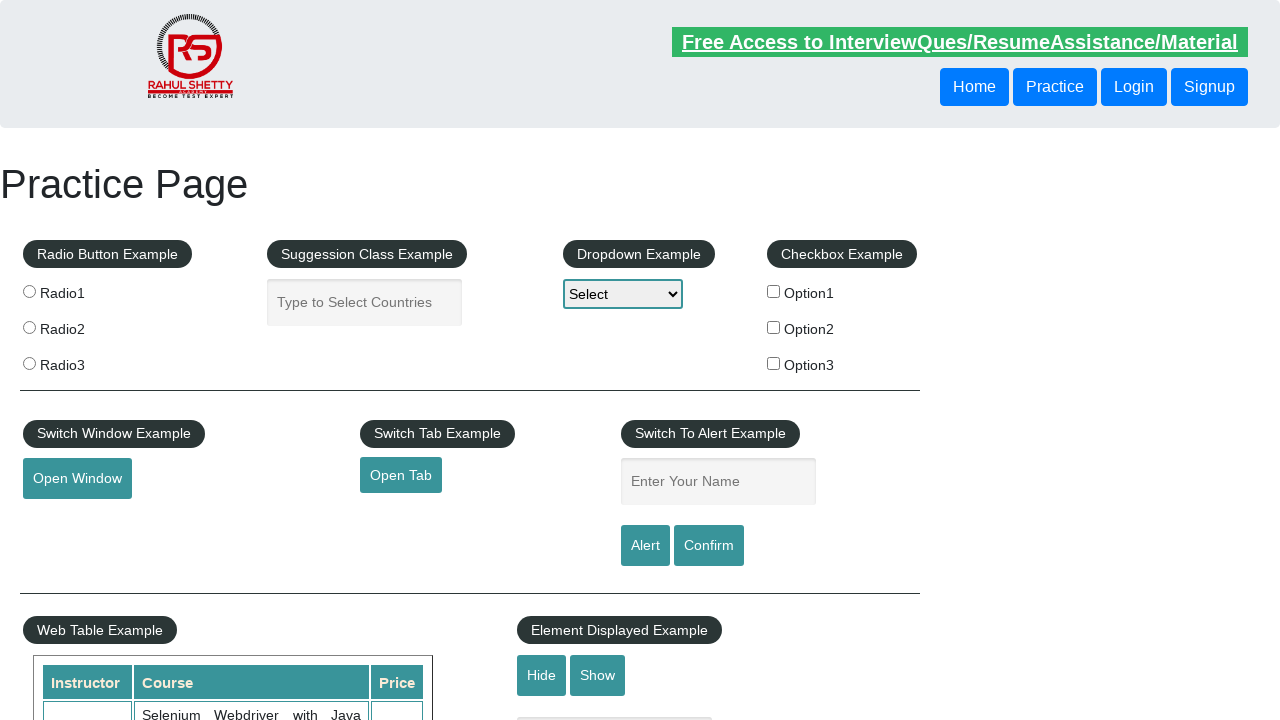

Filled name field with 'Cristian' again on #name
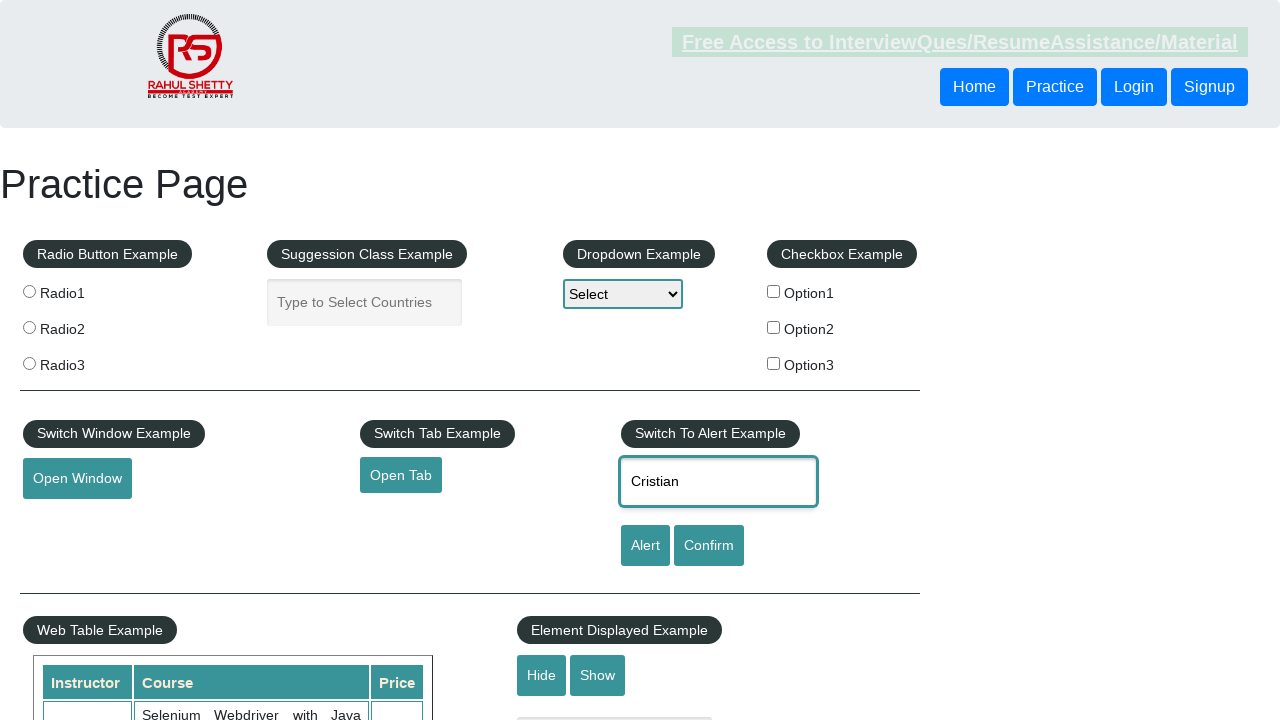

Clicked confirm button to trigger confirm dialog at (709, 546) on #confirmbtn
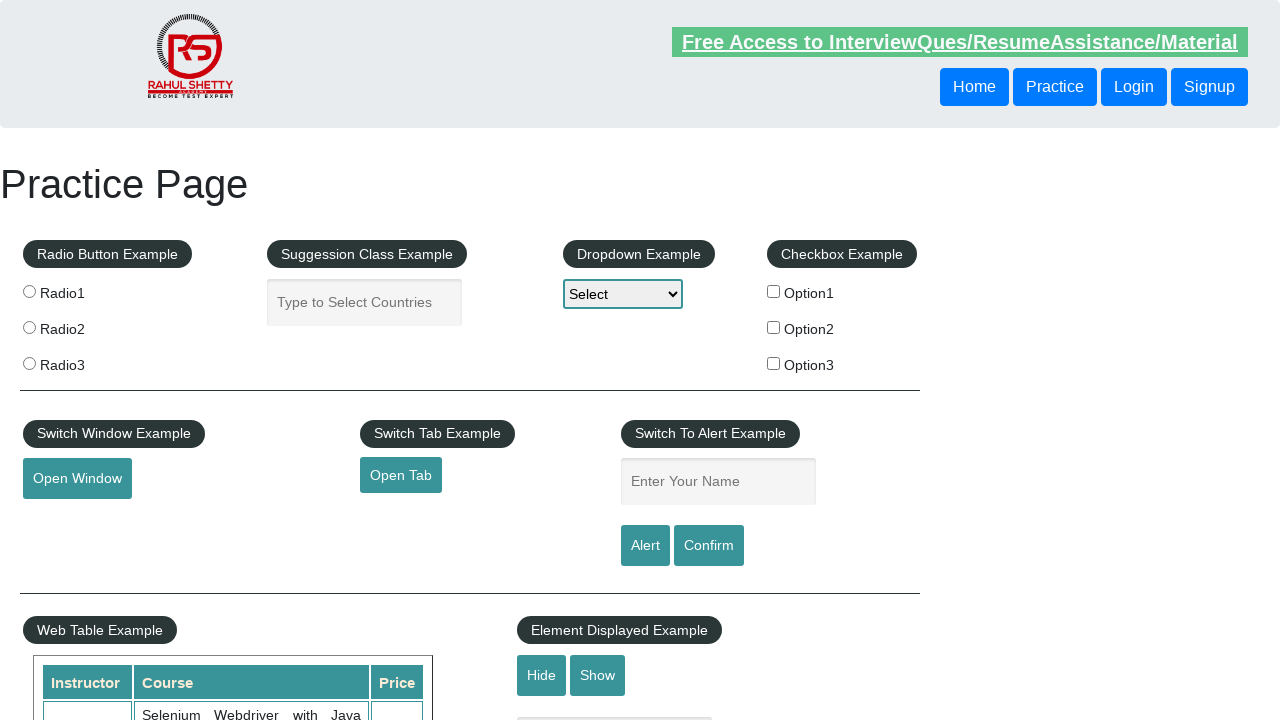

Set up dialog handler to dismiss dialogs
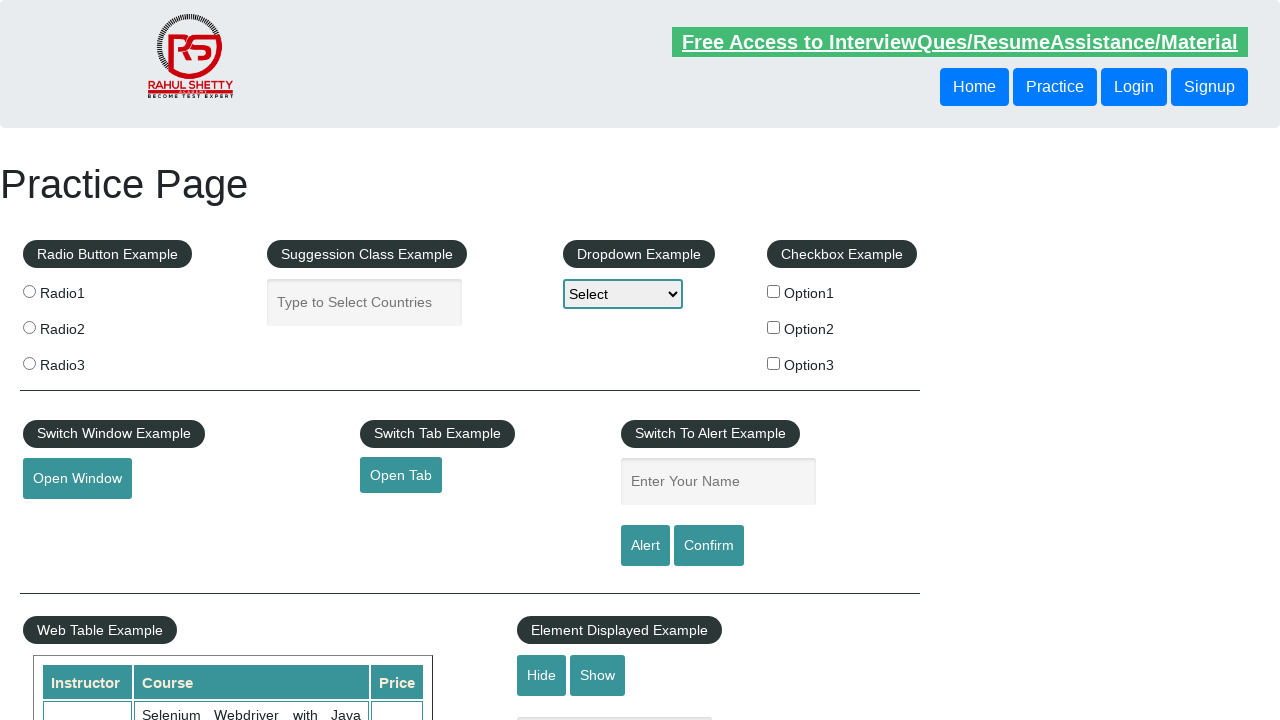

Clicked confirm button and dismissed the dialog at (709, 546) on #confirmbtn
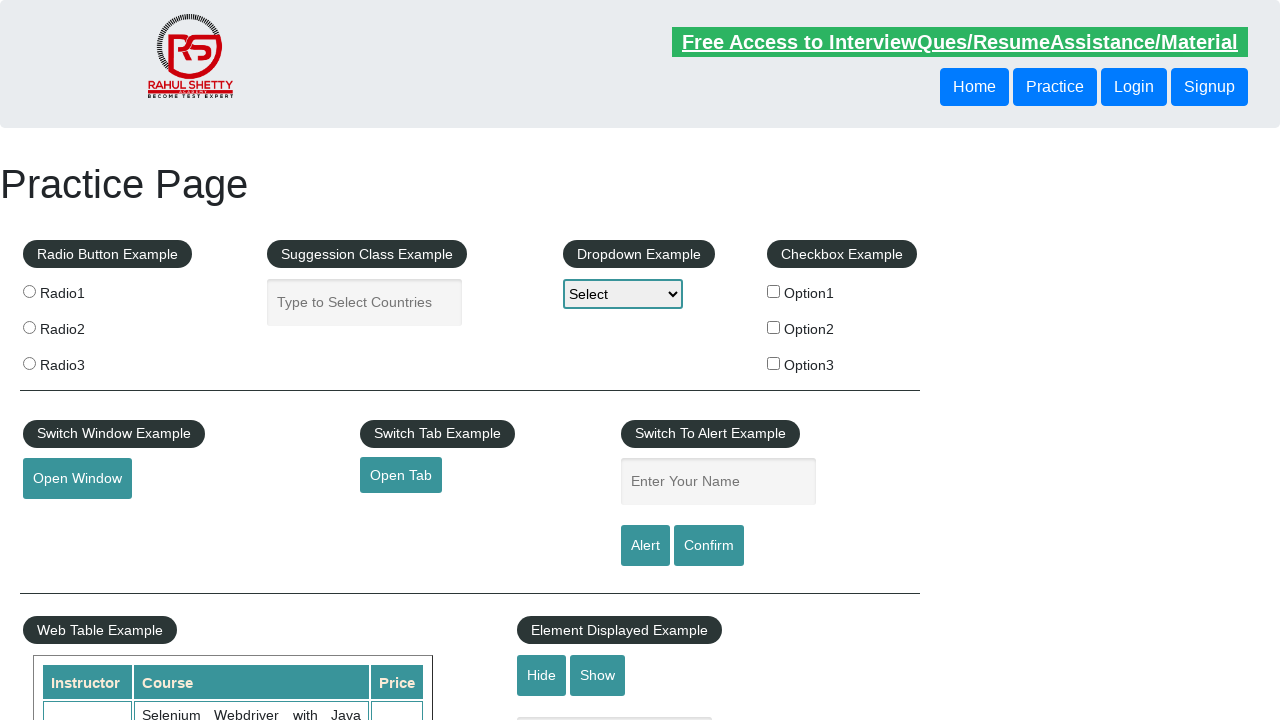

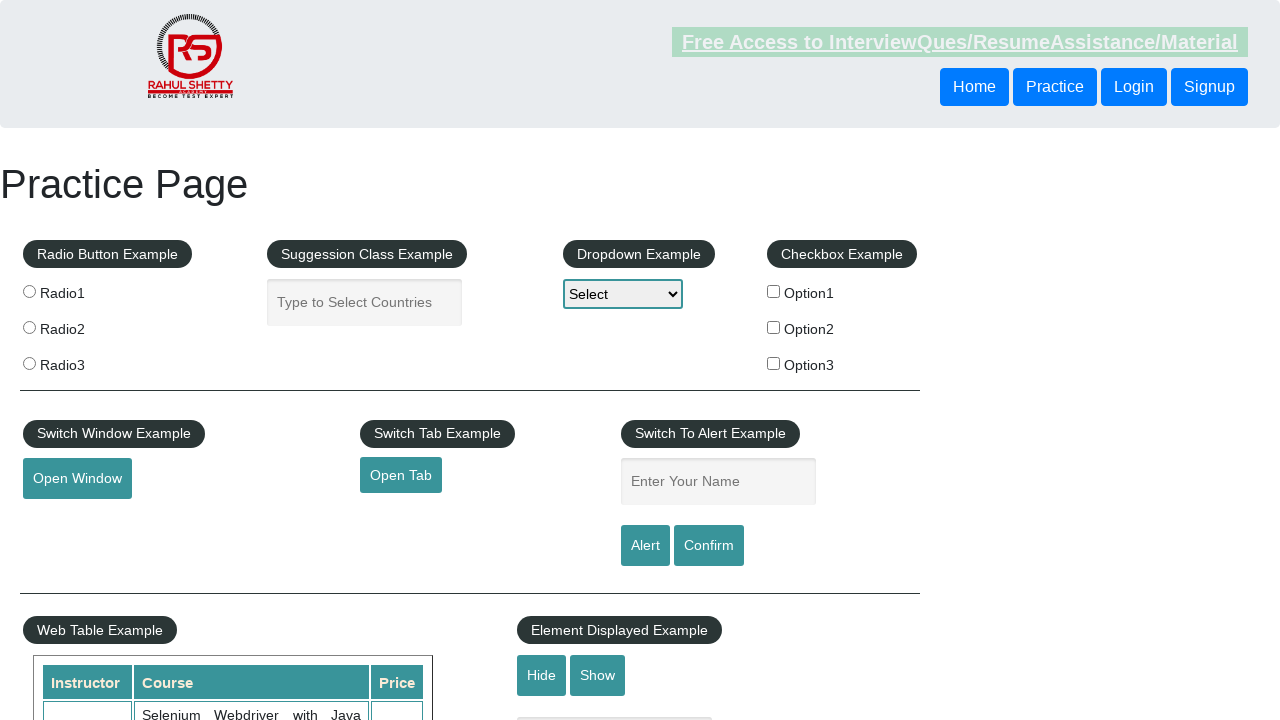